Tests the text box form on DemoQA by filling in name, email, current address, and permanent address fields, then verifying the submitted values are displayed correctly.

Starting URL: https://demoqa.com/

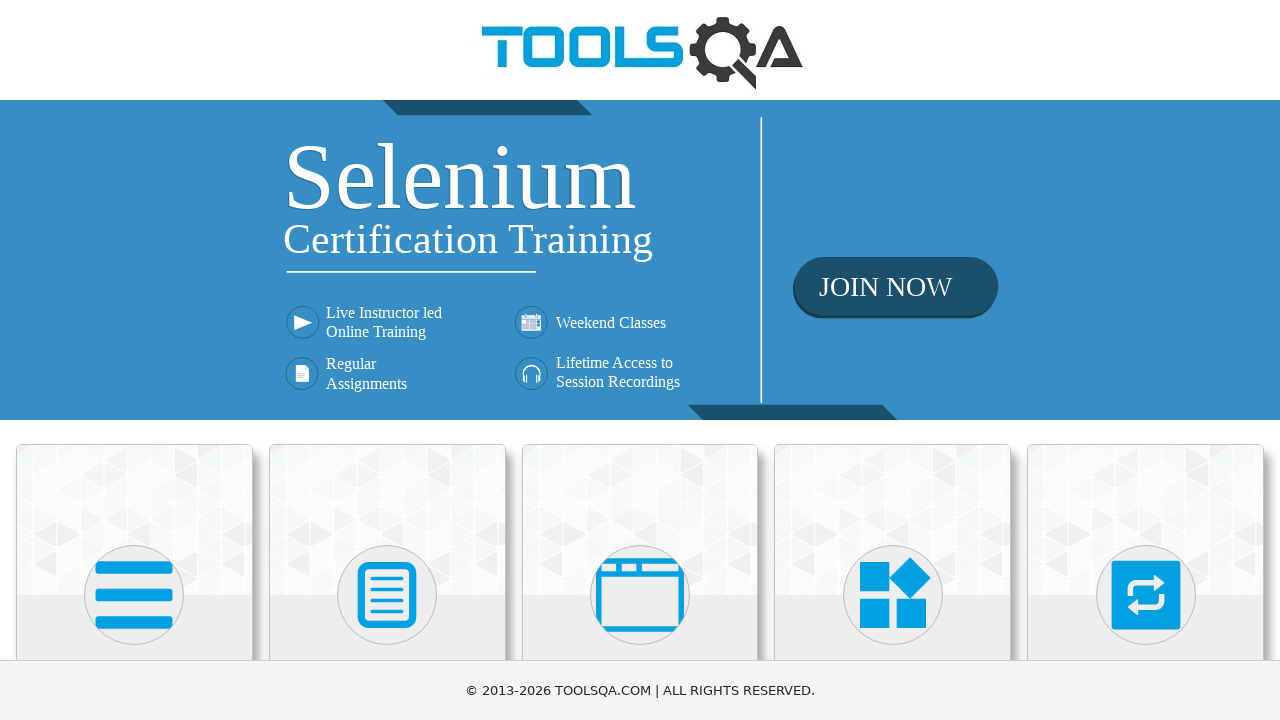

Clicked on Elements category card at (134, 520) on div.card:has-text('Elements')
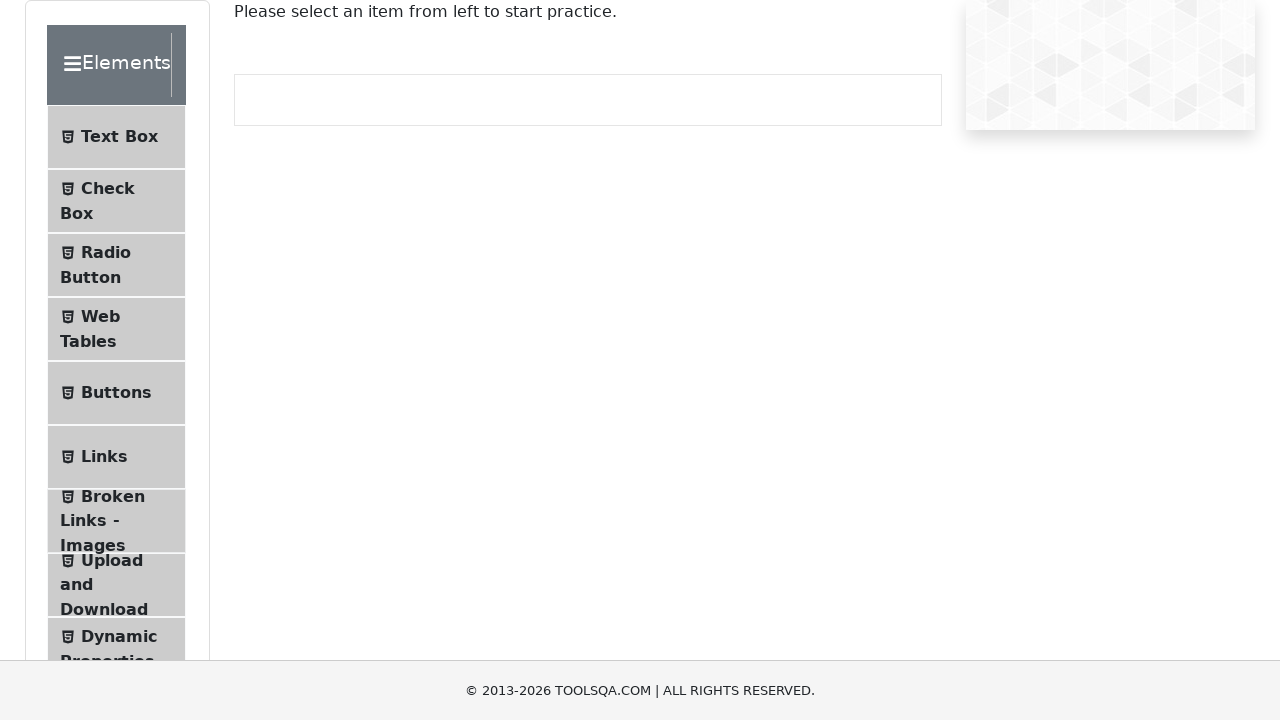

Clicked on Text Box menu item at (119, 137) on span:has-text('Text Box')
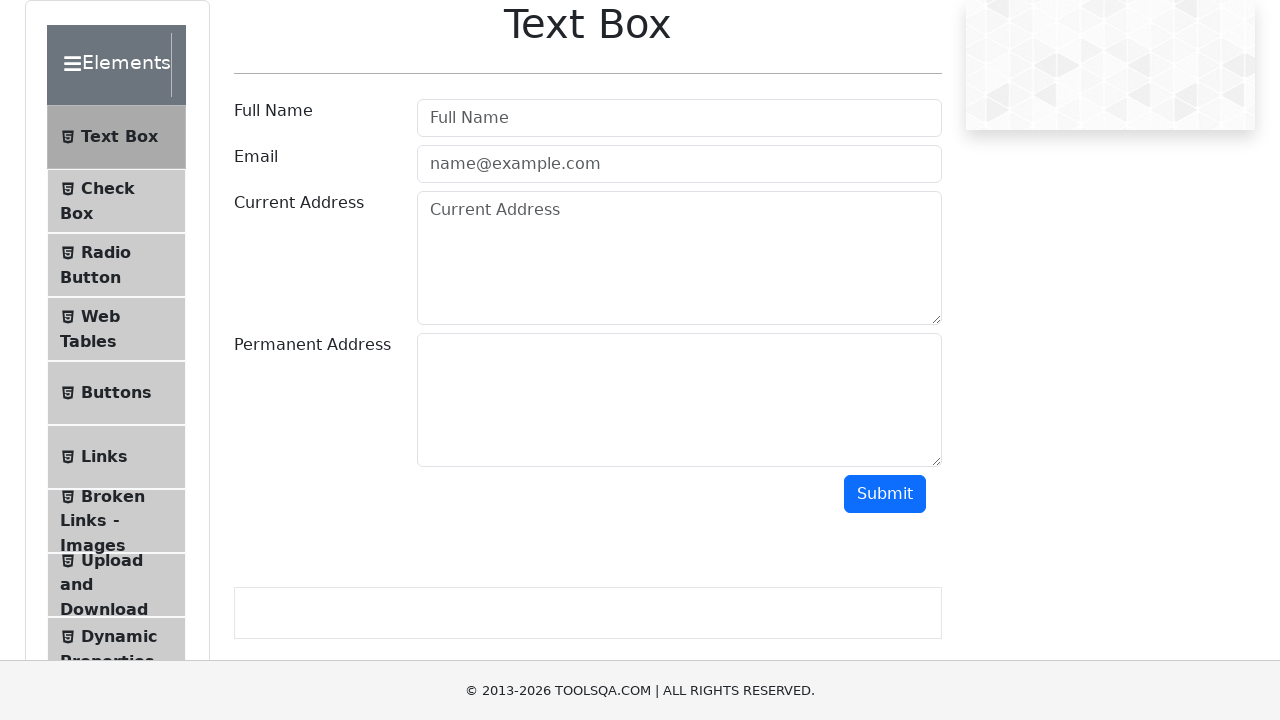

Filled userName field with 'John Smith' on #userName
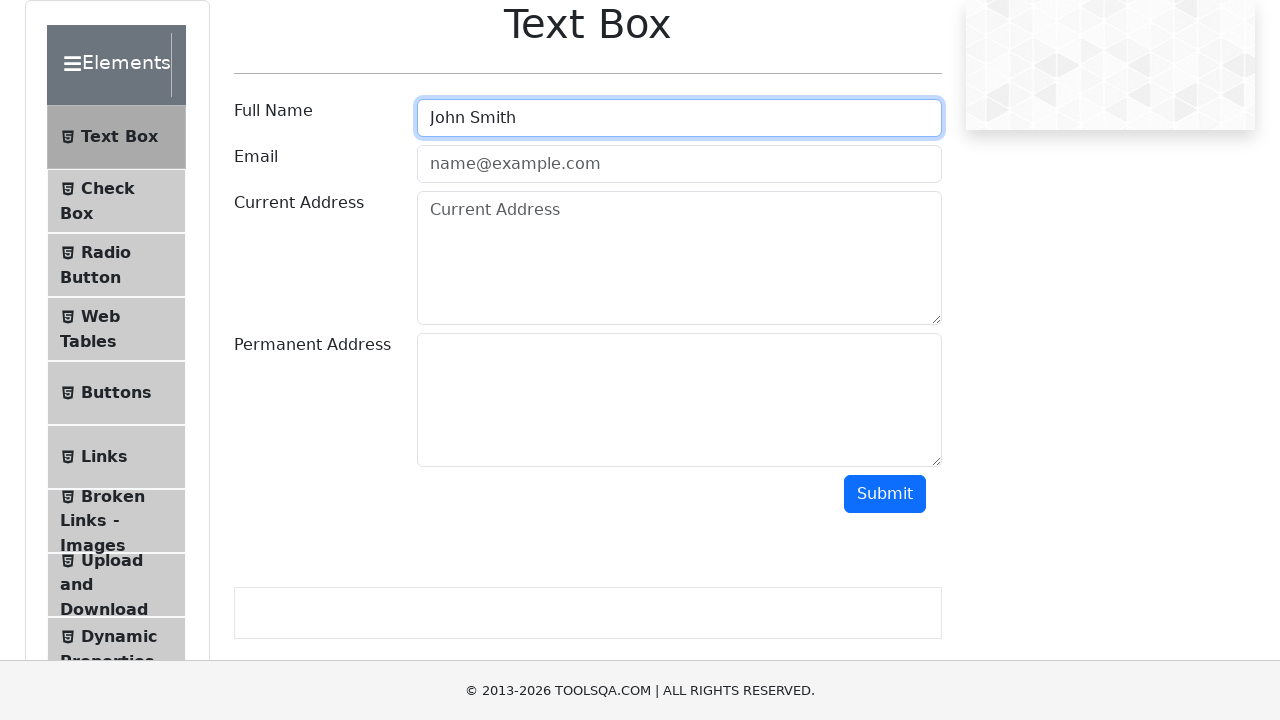

Filled userEmail field with 'john.smith@testmail.com' on #userEmail
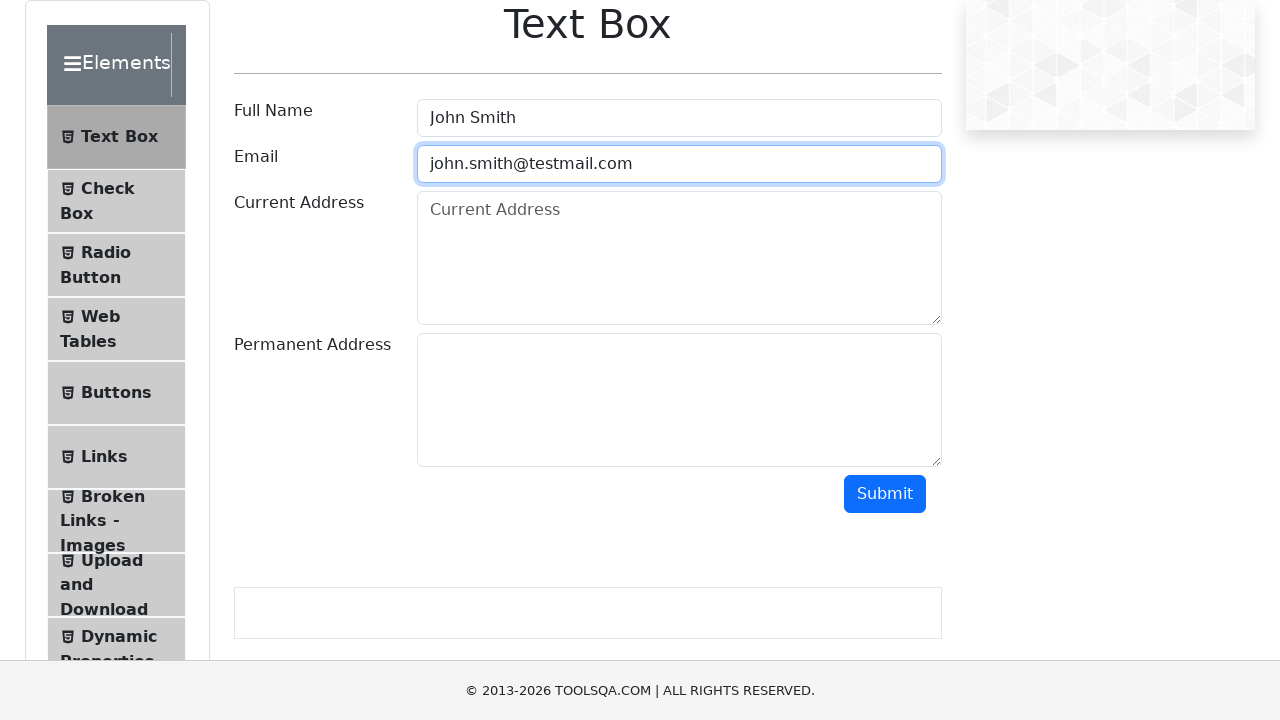

Filled currentAddress field with '123 Main Street, New York' on #currentAddress
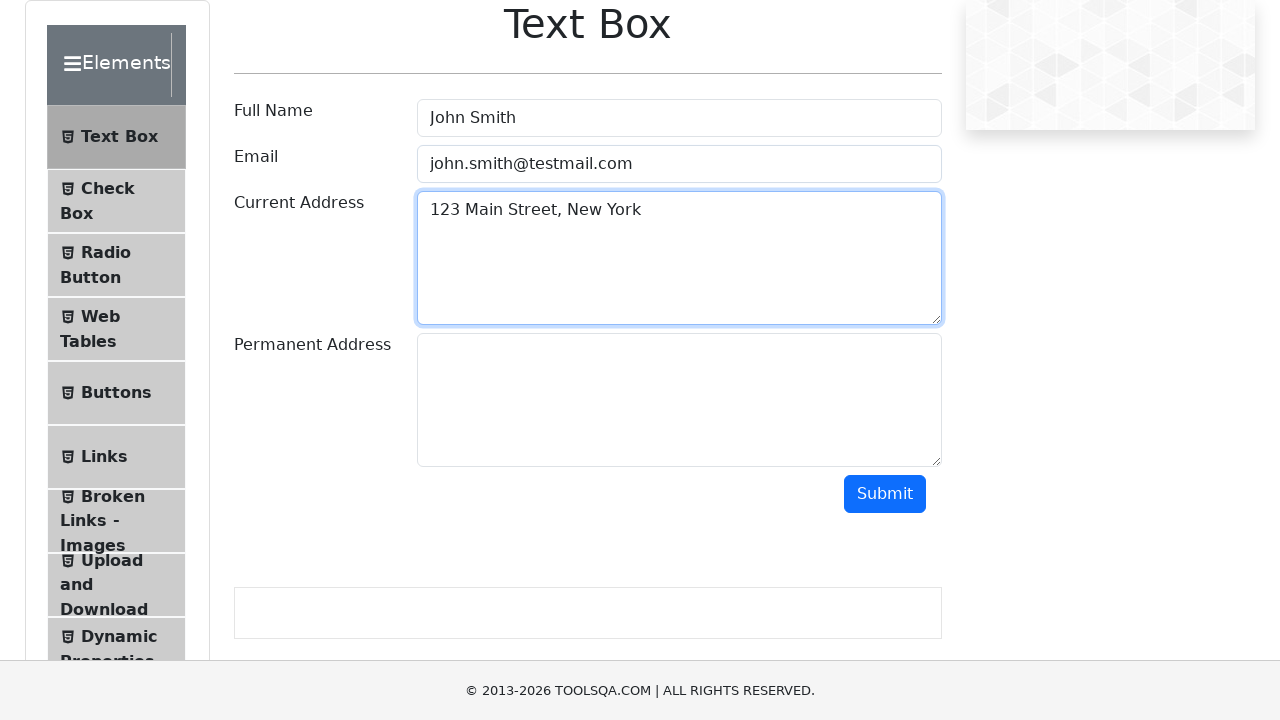

Filled permanentAddress field with '456 Oak Avenue, Los Angeles' on #permanentAddress
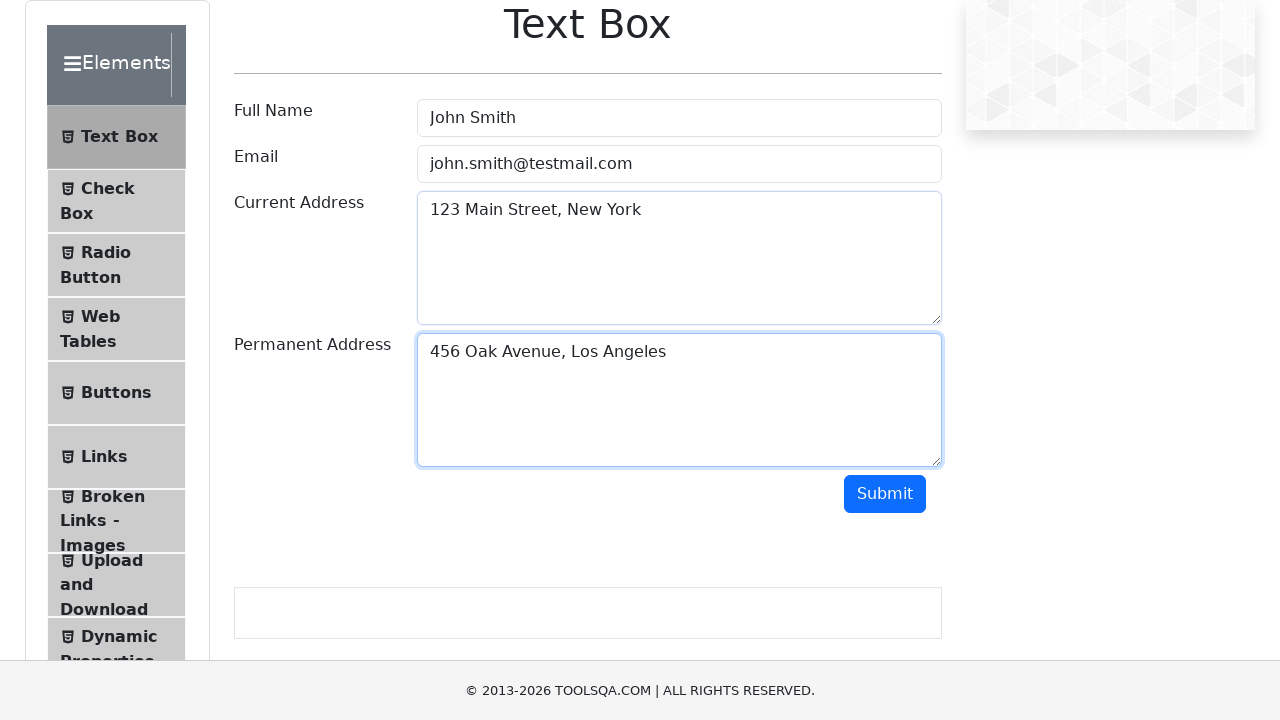

Clicked submit button to submit the text box form at (885, 494) on #submit
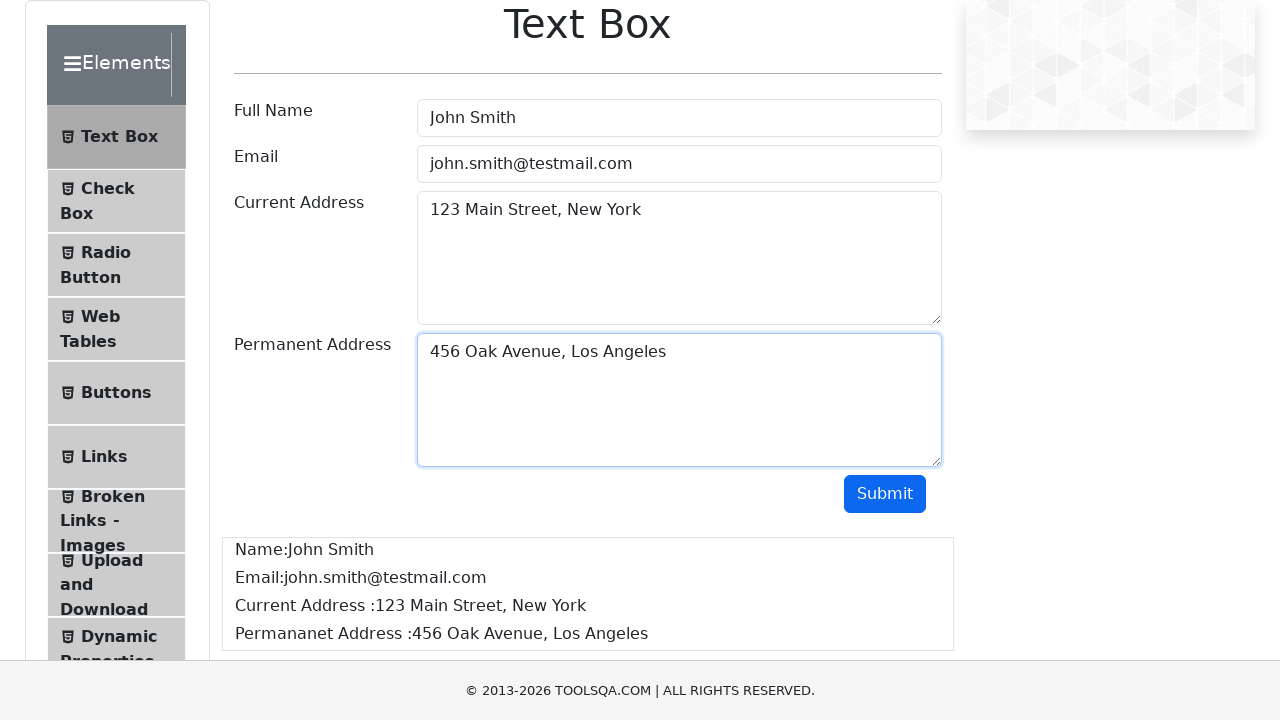

Output results section loaded and displayed
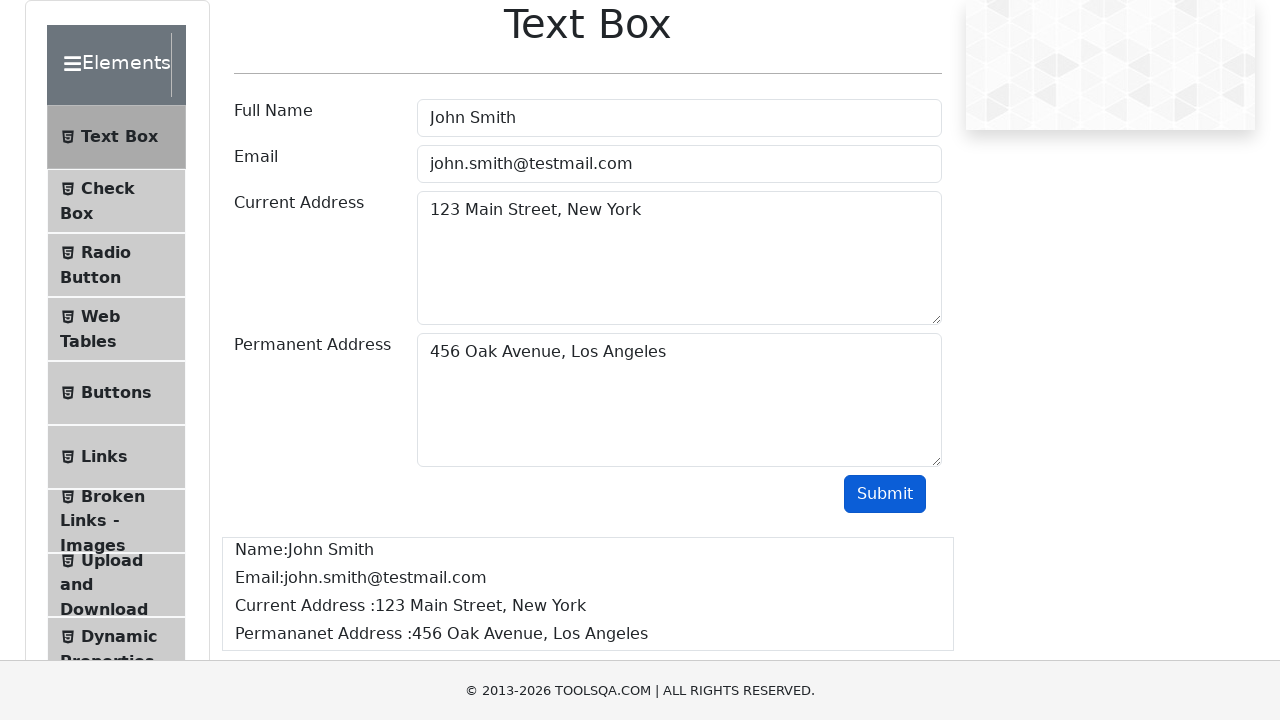

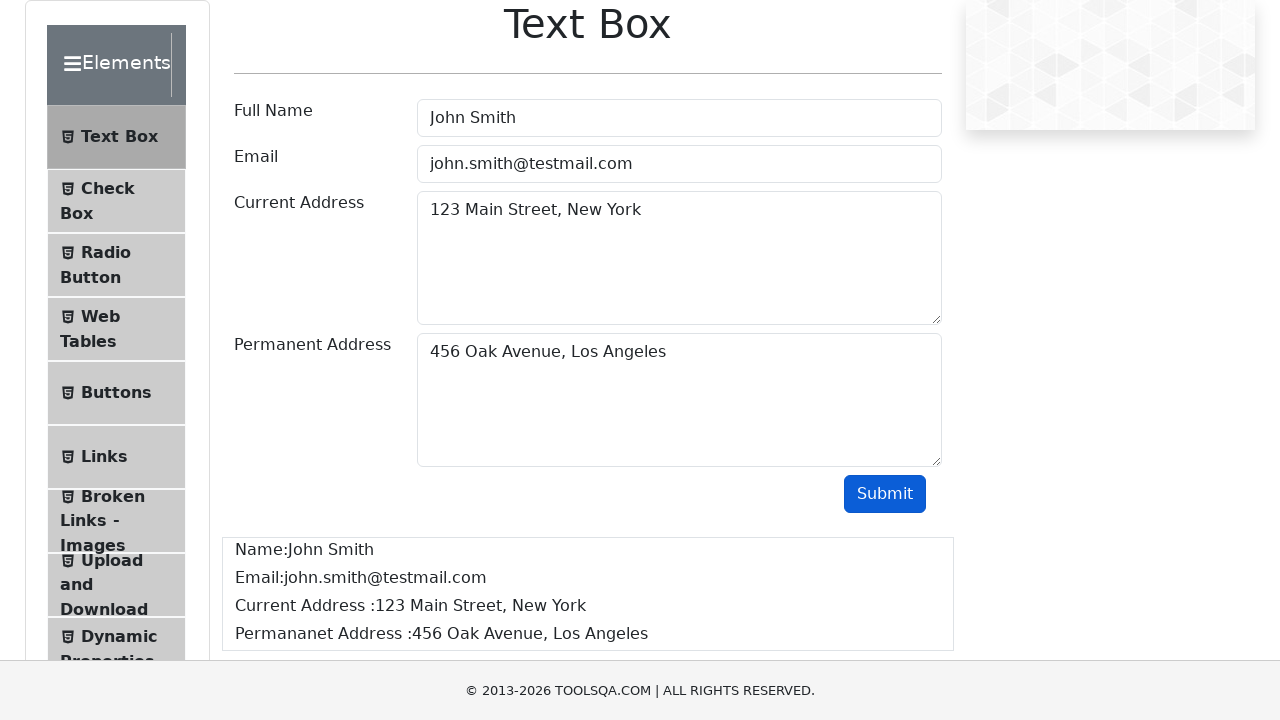